Tests complex keyboard actions including copy, cut, and paste operations in a text input

Starting URL: https://the-internet.herokuapp.com/login

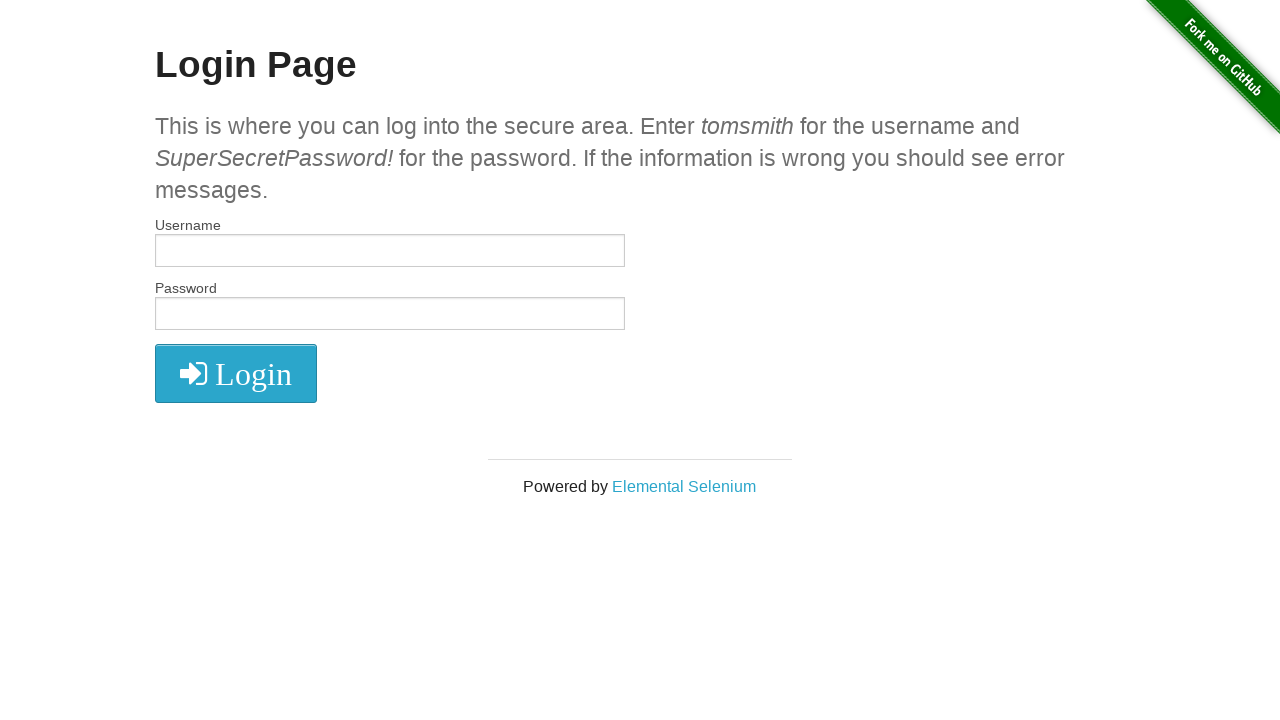

Focused on text input field on input[type='text']
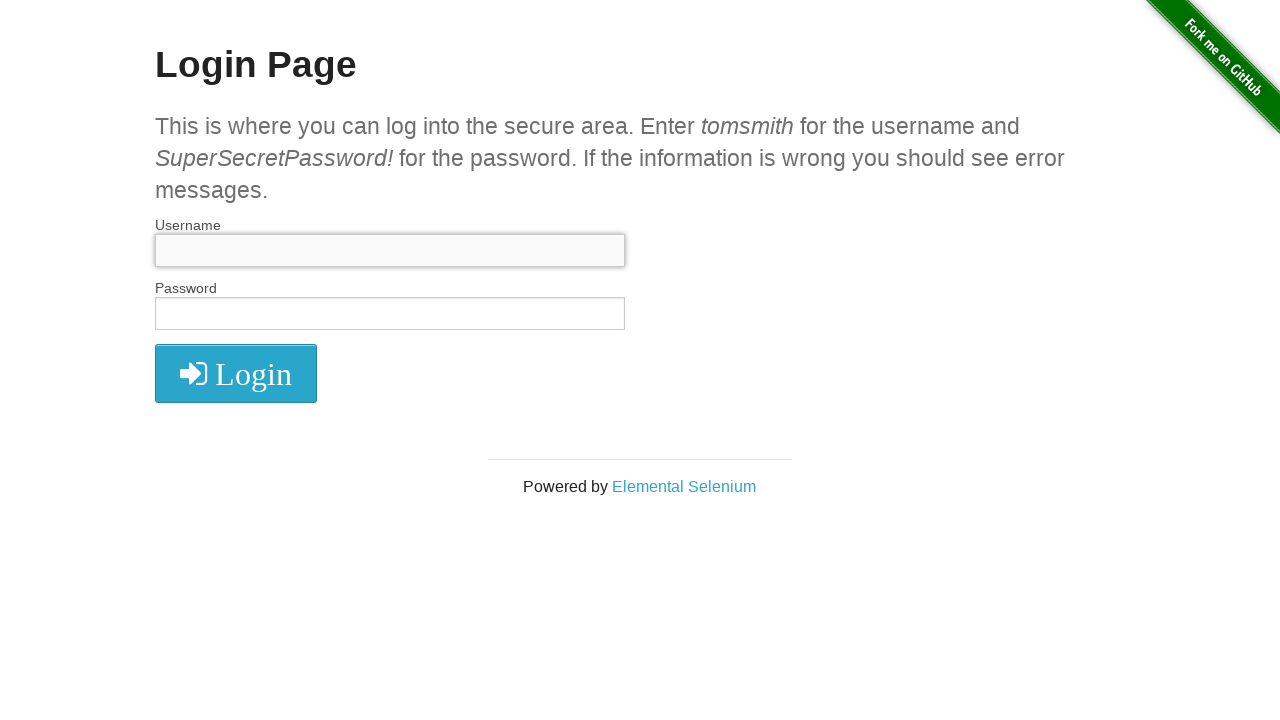

Typed 'Se' into the input field
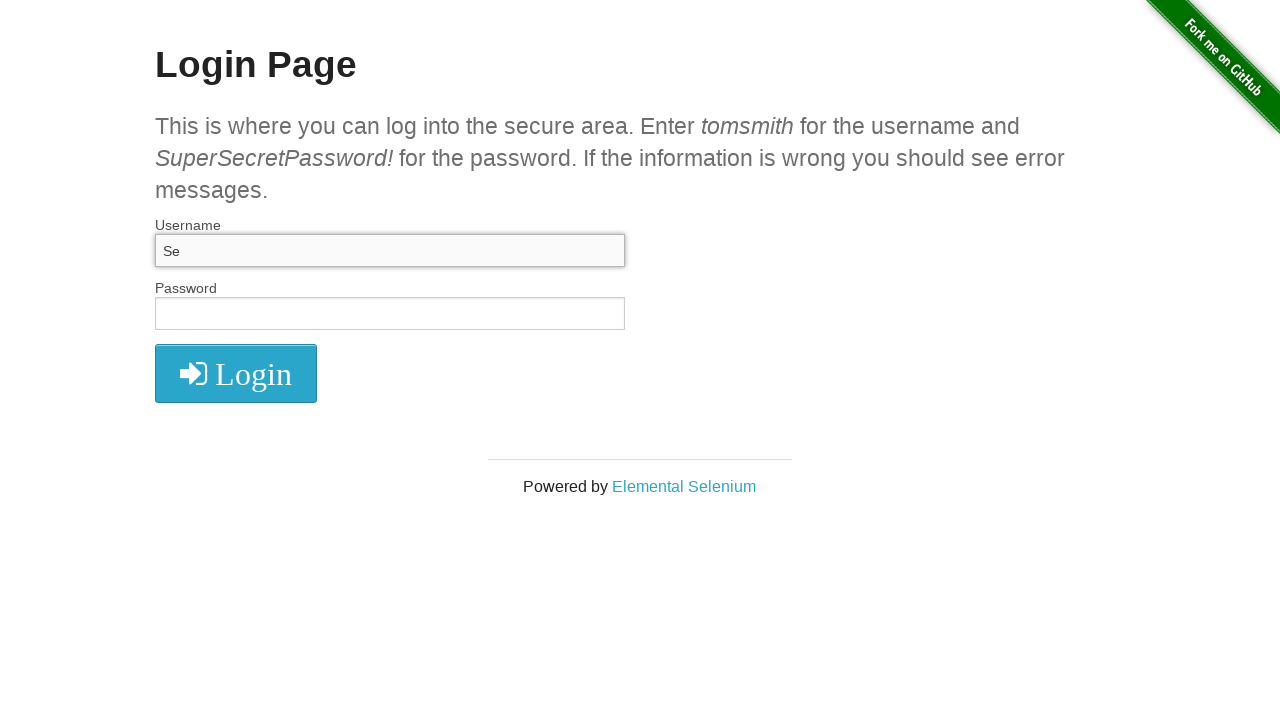

Pressed ArrowLeft to move cursor
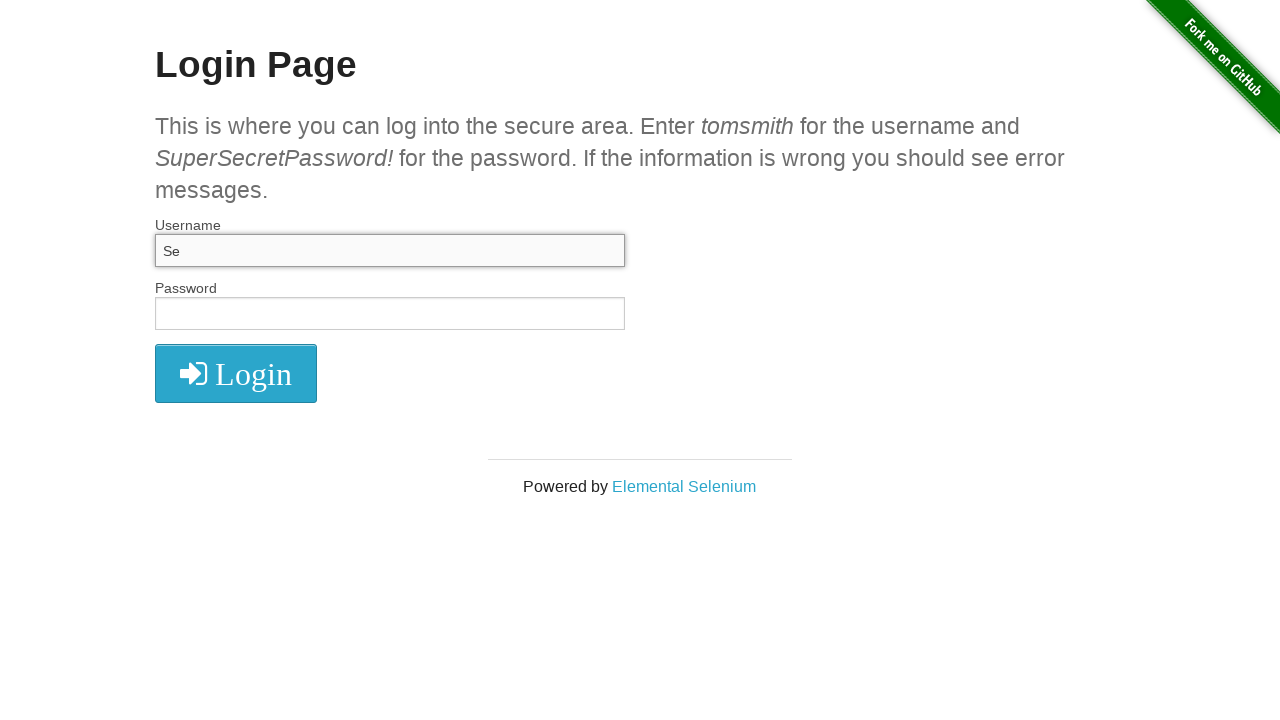

Pressed Shift down to start selection
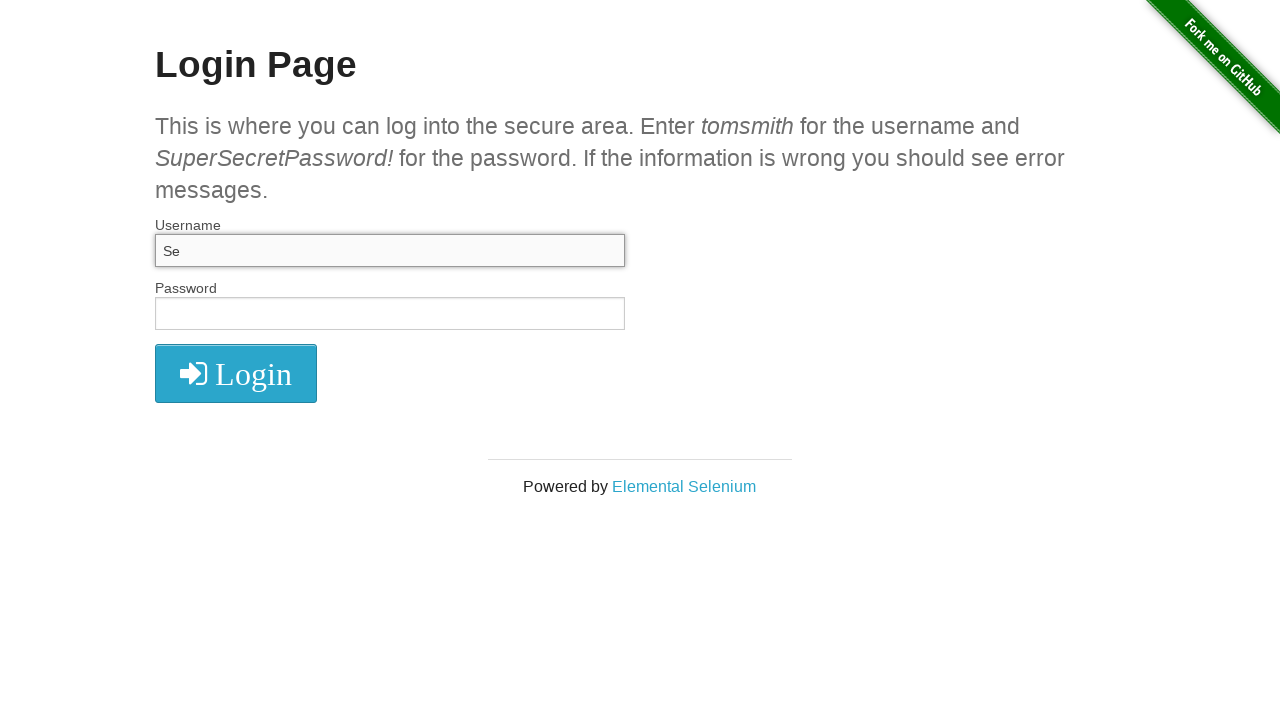

Pressed ArrowUp while holding Shift to select text
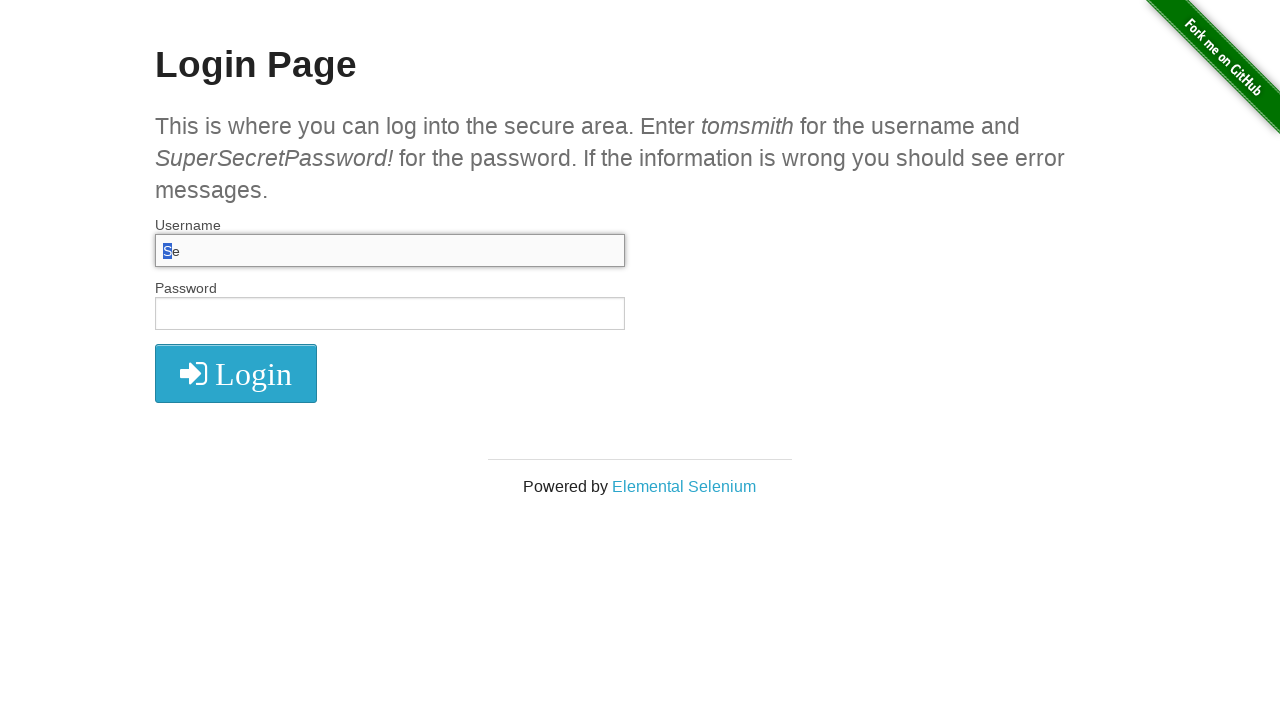

Released Shift key after text selection
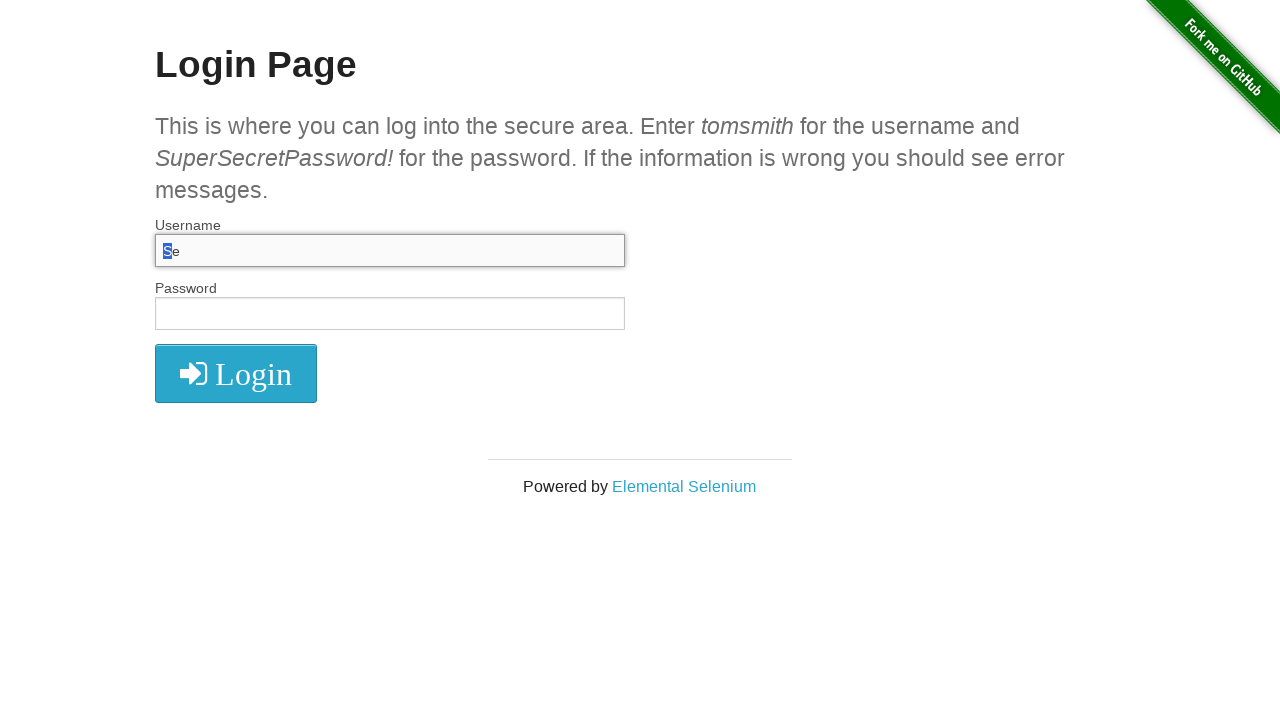

Pressed Control down to start keyboard shortcut
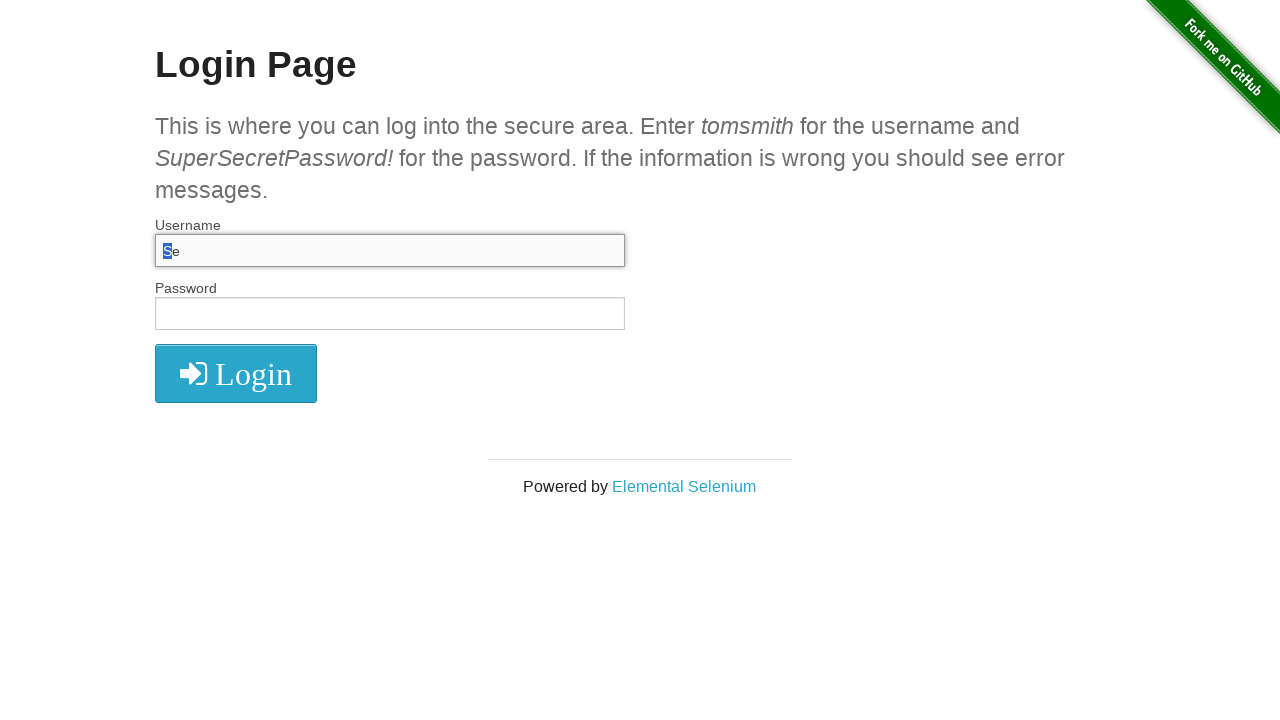

Executed Ctrl+X to cut selected text
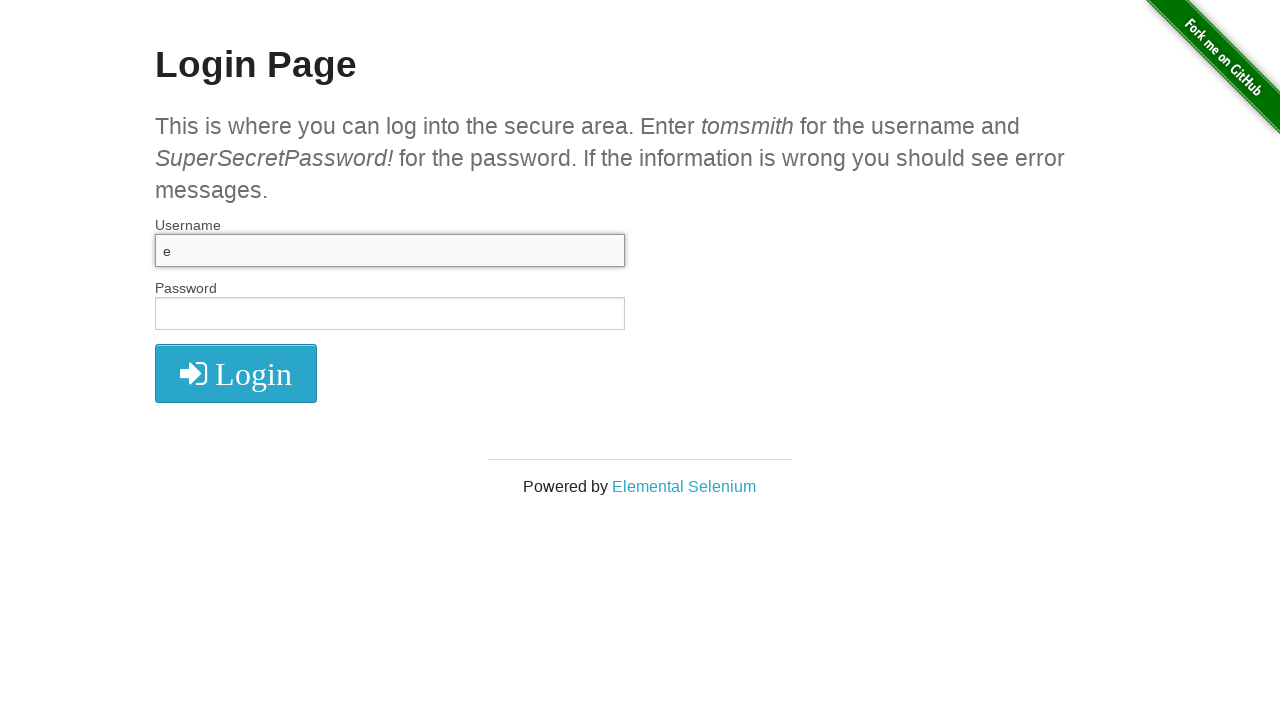

Executed Ctrl+V to paste cut text (first time)
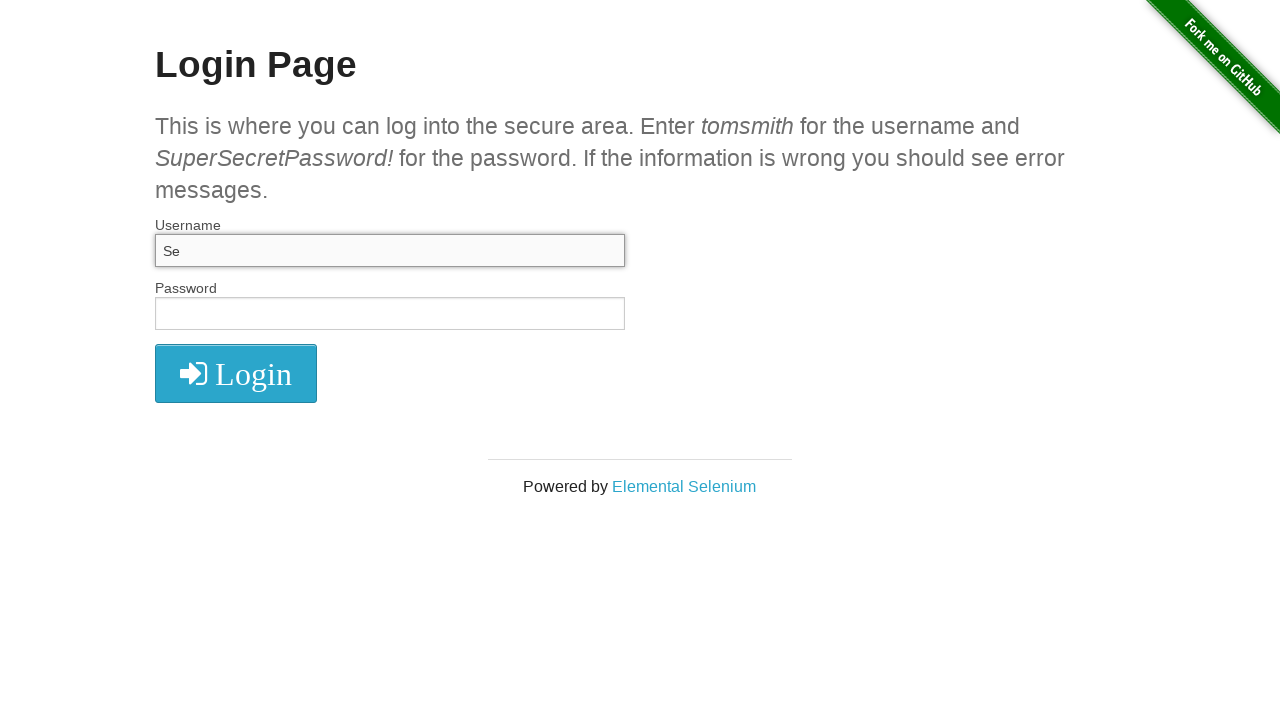

Executed Ctrl+V to paste cut text (second time)
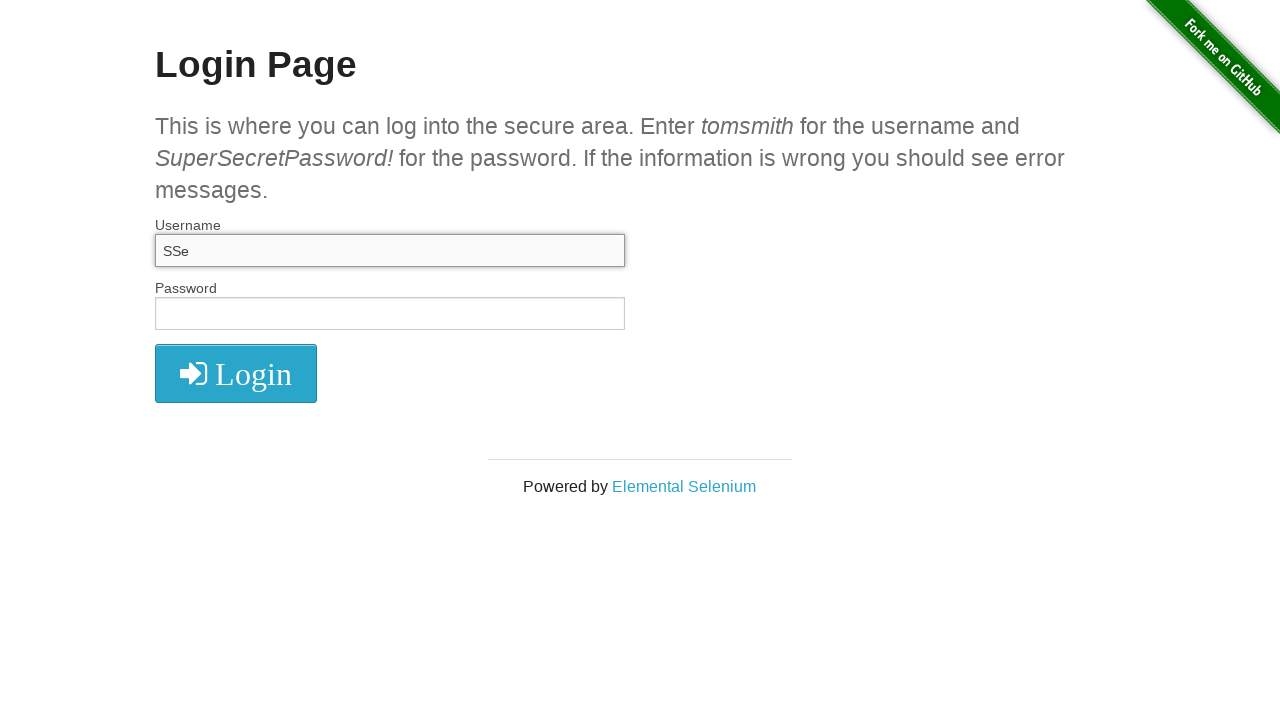

Released Control key after keyboard shortcuts
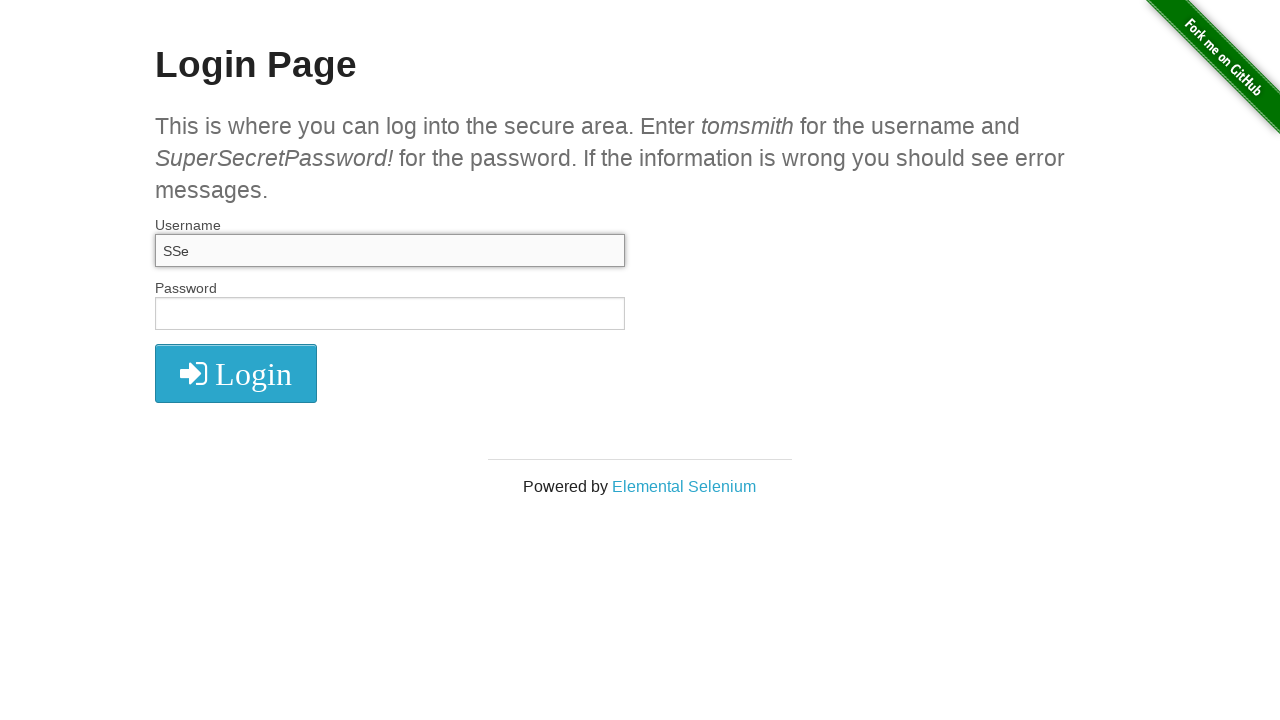

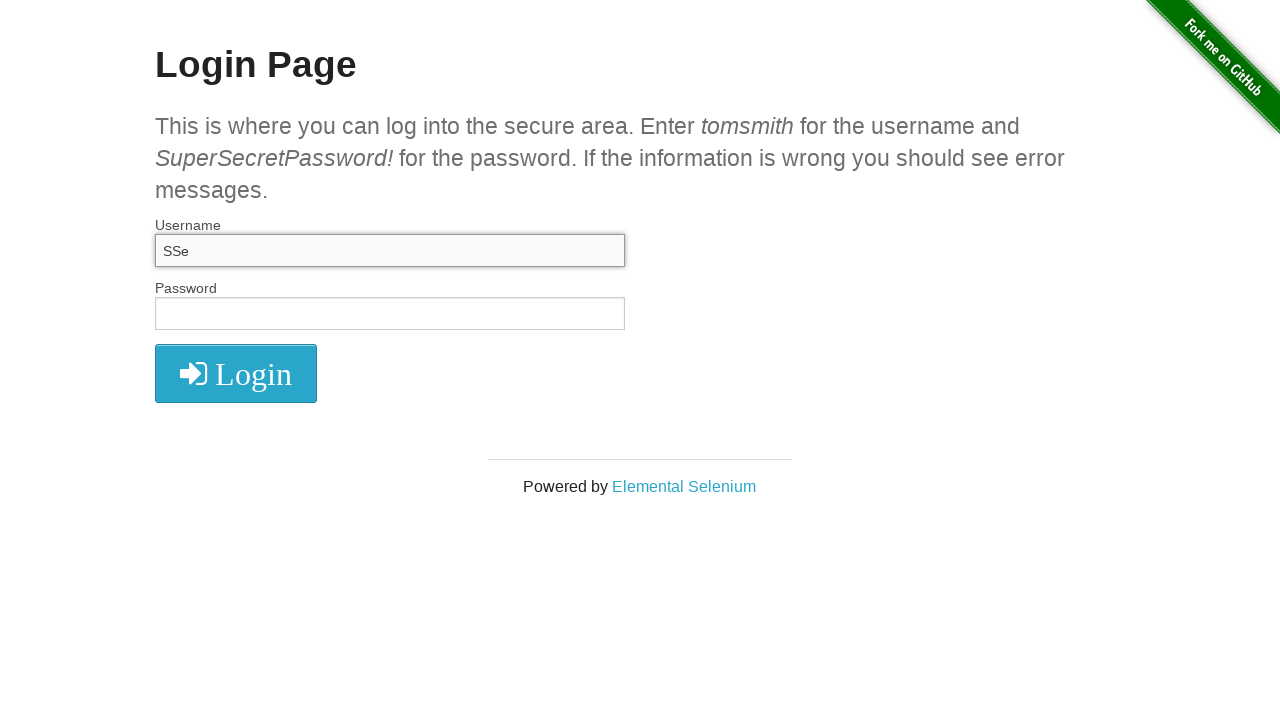